Scrolls down the page and clicks the submit button

Starting URL: https://demoqa.com/text-box

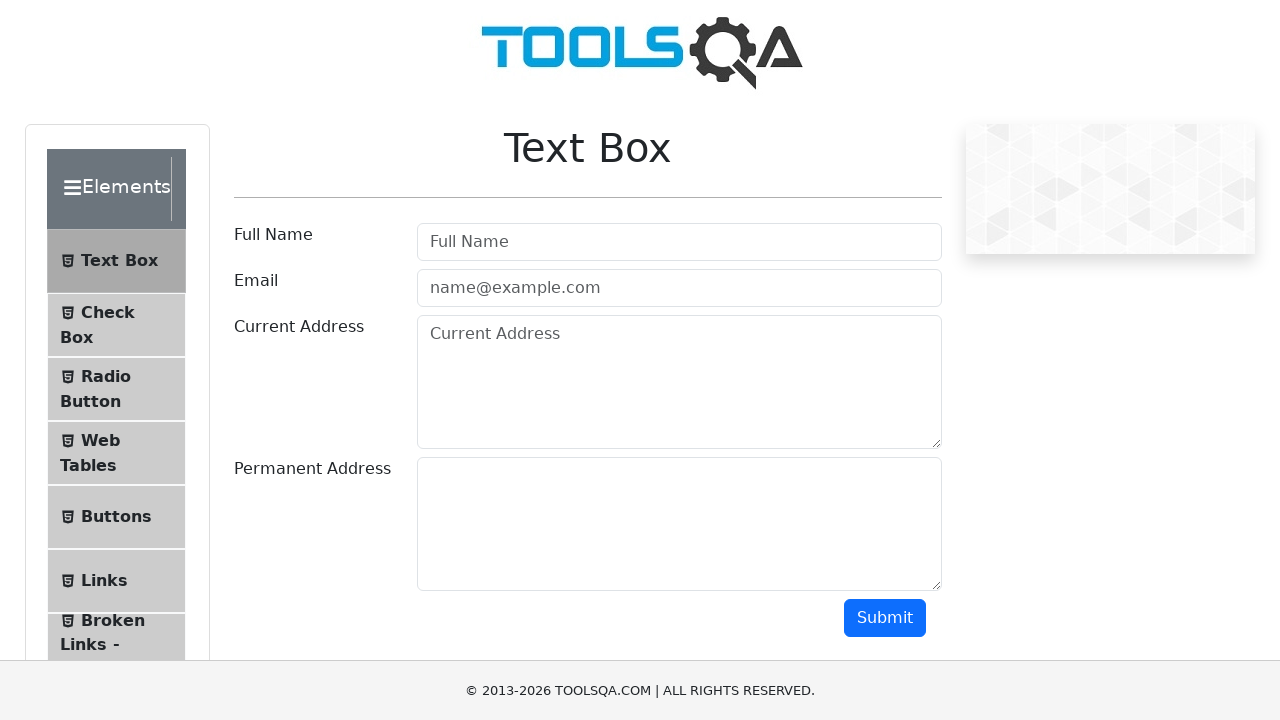

Scrolled down page by 250 pixels
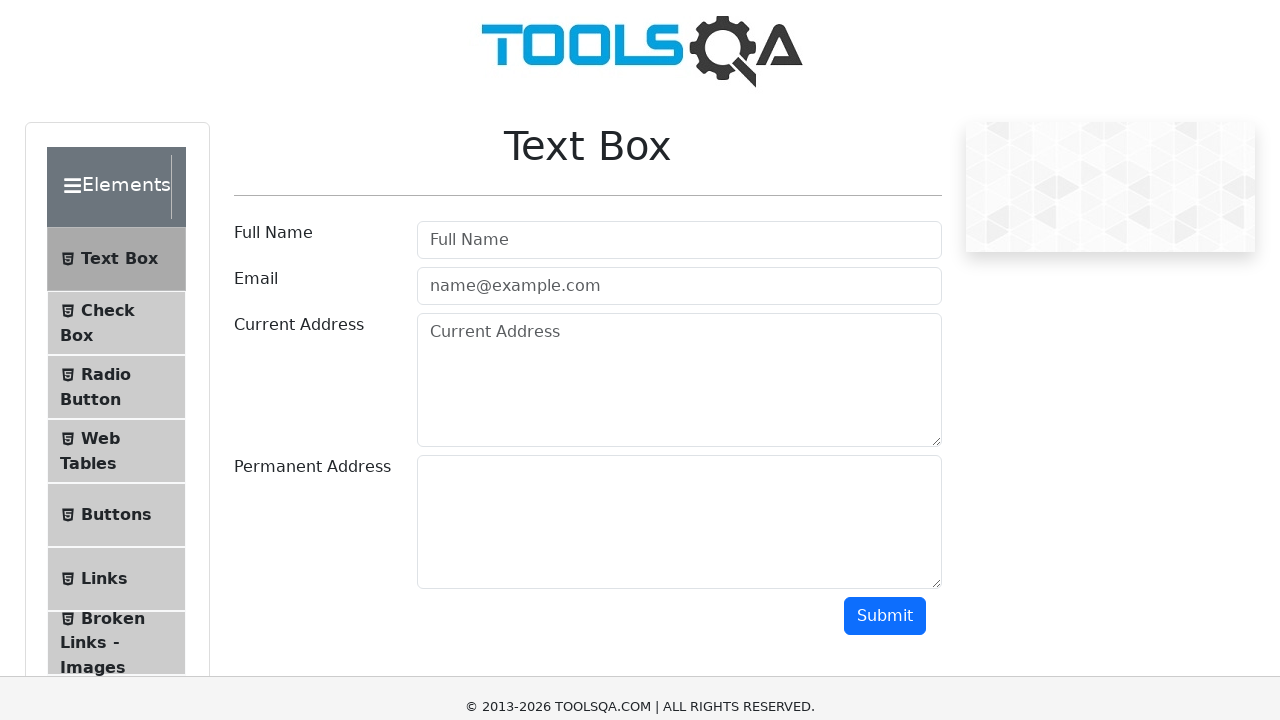

Clicked submit button at (885, 368) on xpath=(//button[@type='button'])[2]
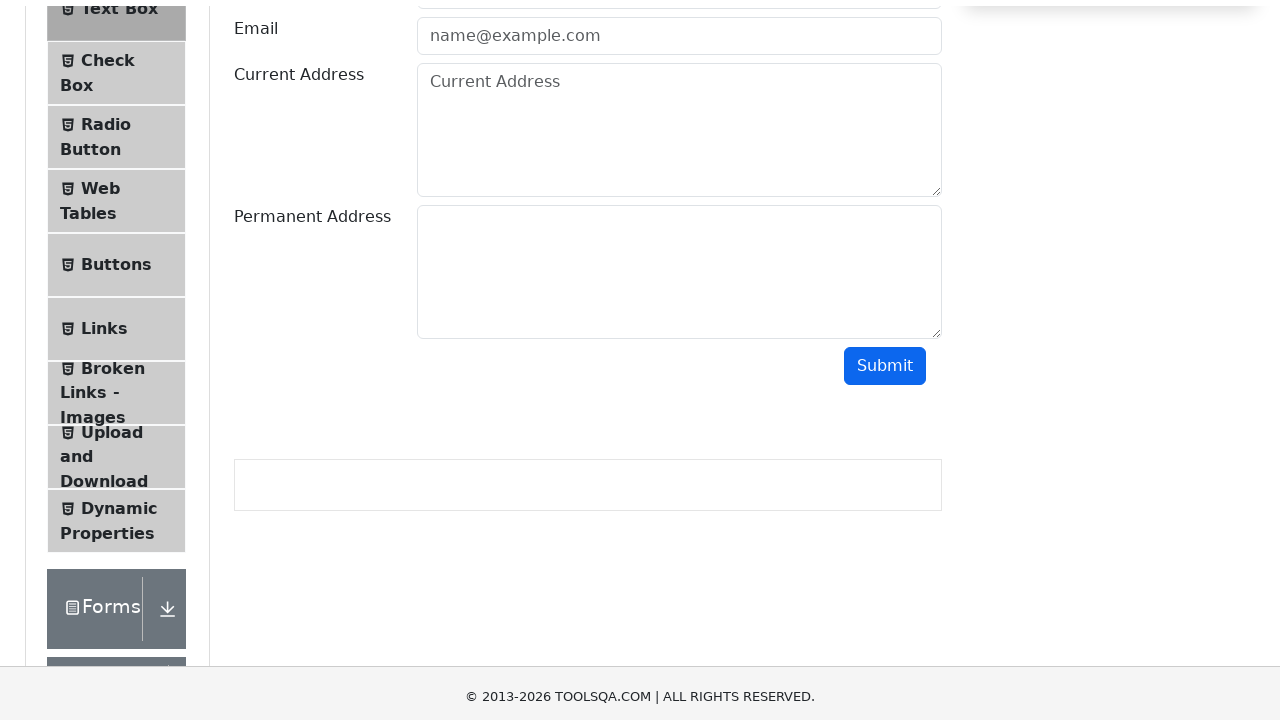

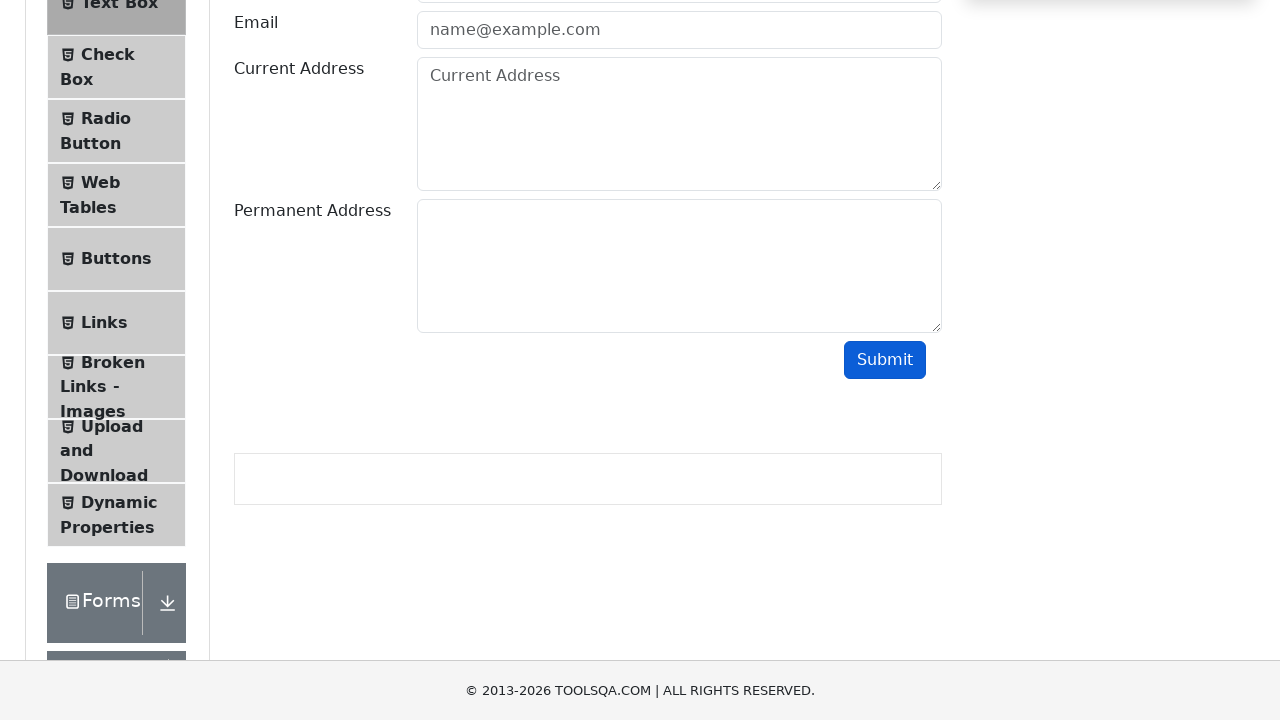